Tests that toggle-all checkbox updates state when individual items are completed or cleared

Starting URL: https://demo.playwright.dev/todomvc

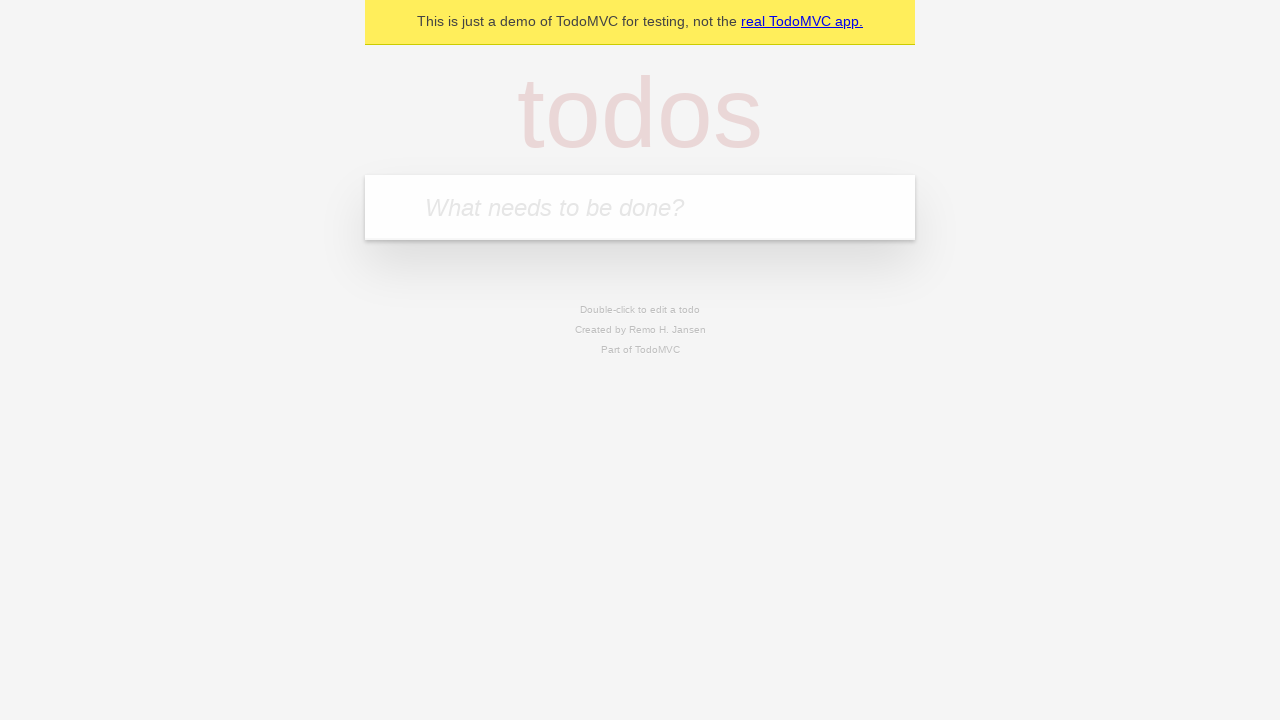

Filled new todo input with 'buy some cheese' on .new-todo
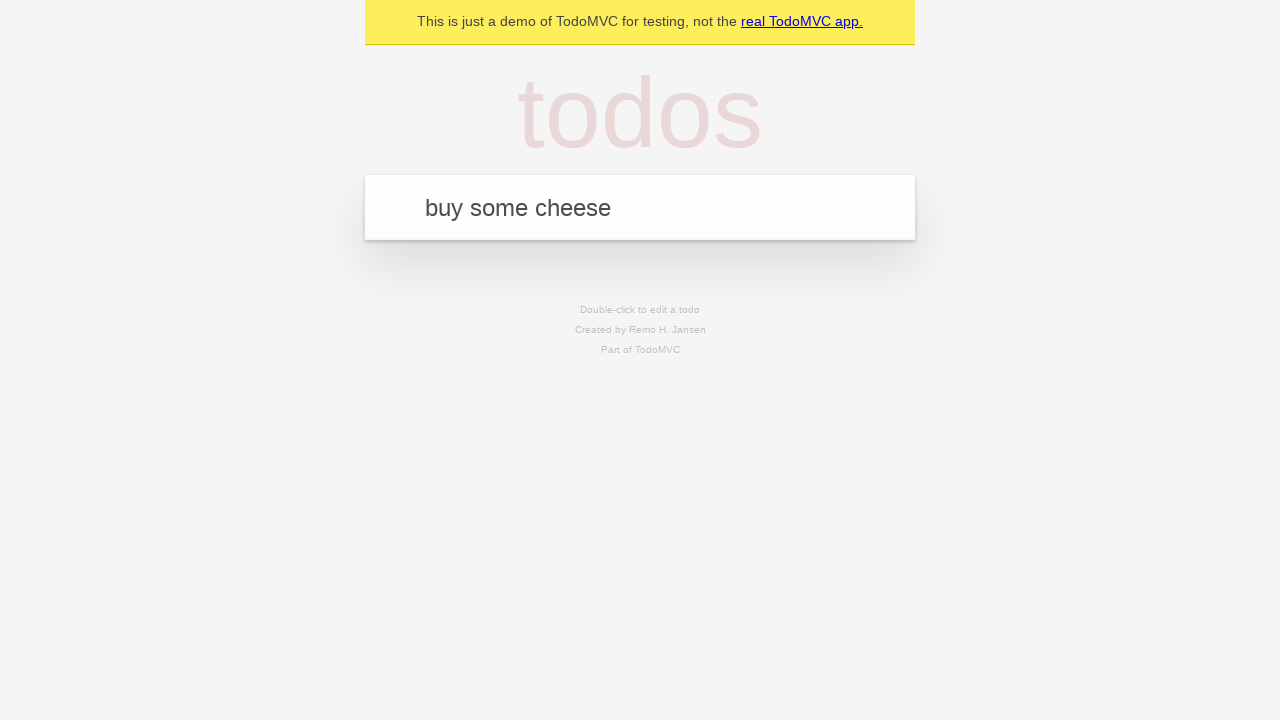

Pressed Enter to create first todo on .new-todo
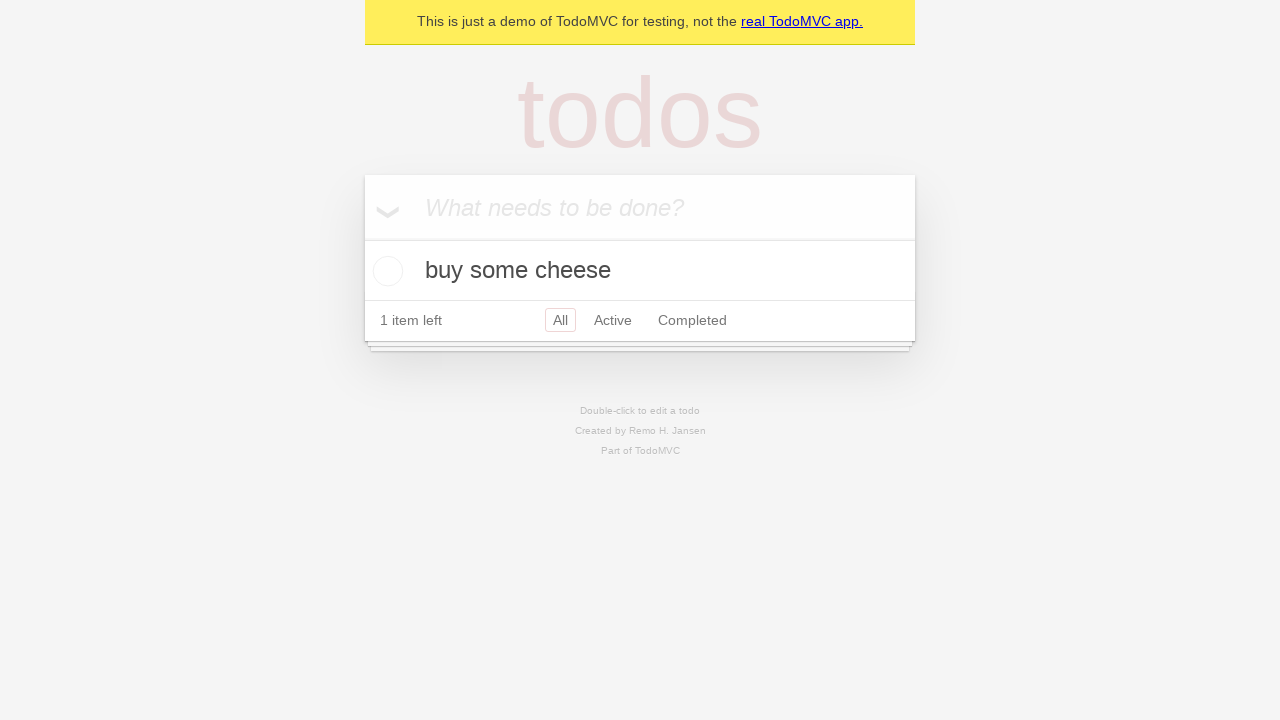

Filled new todo input with 'feed the cat' on .new-todo
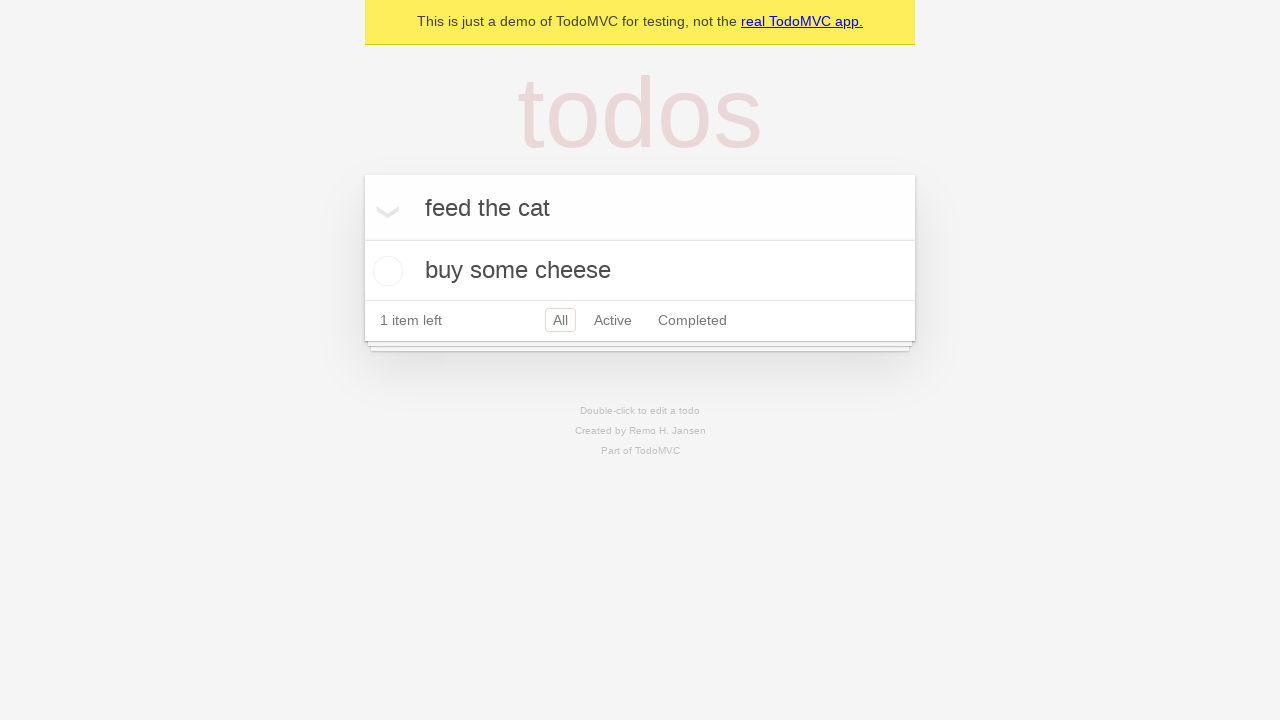

Pressed Enter to create second todo on .new-todo
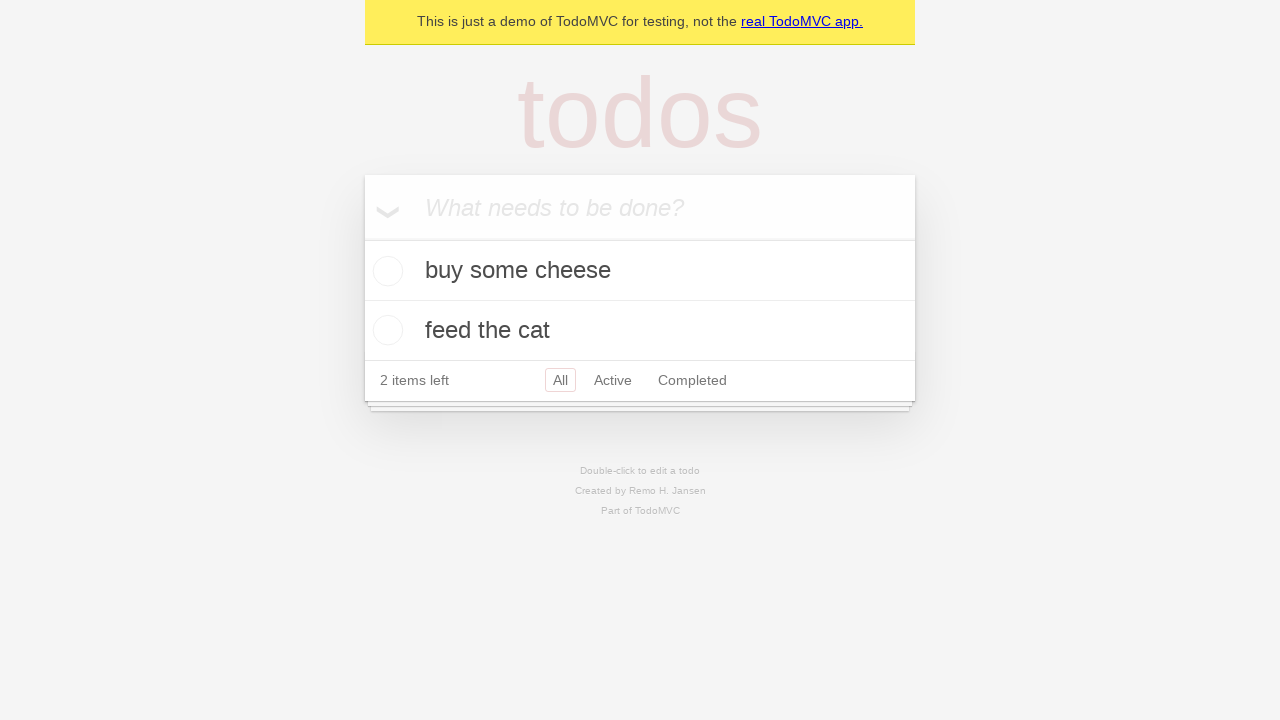

Filled new todo input with 'book a doctors appointment' on .new-todo
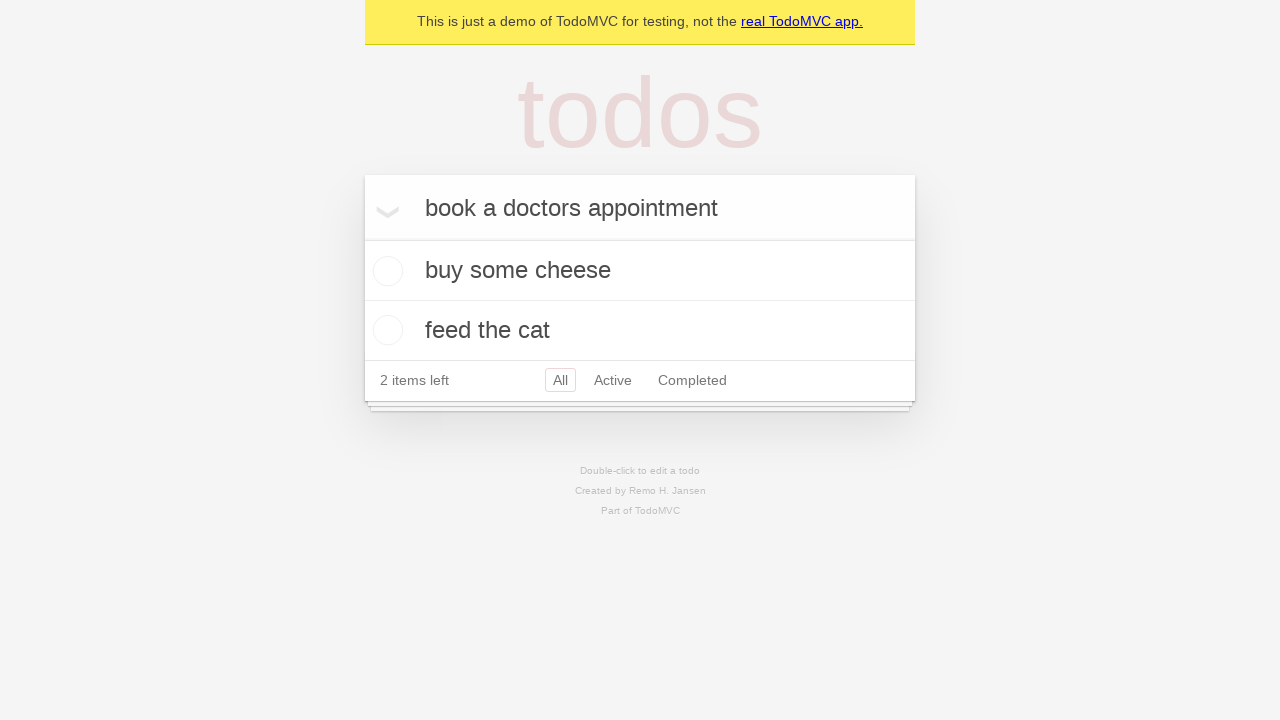

Pressed Enter to create third todo on .new-todo
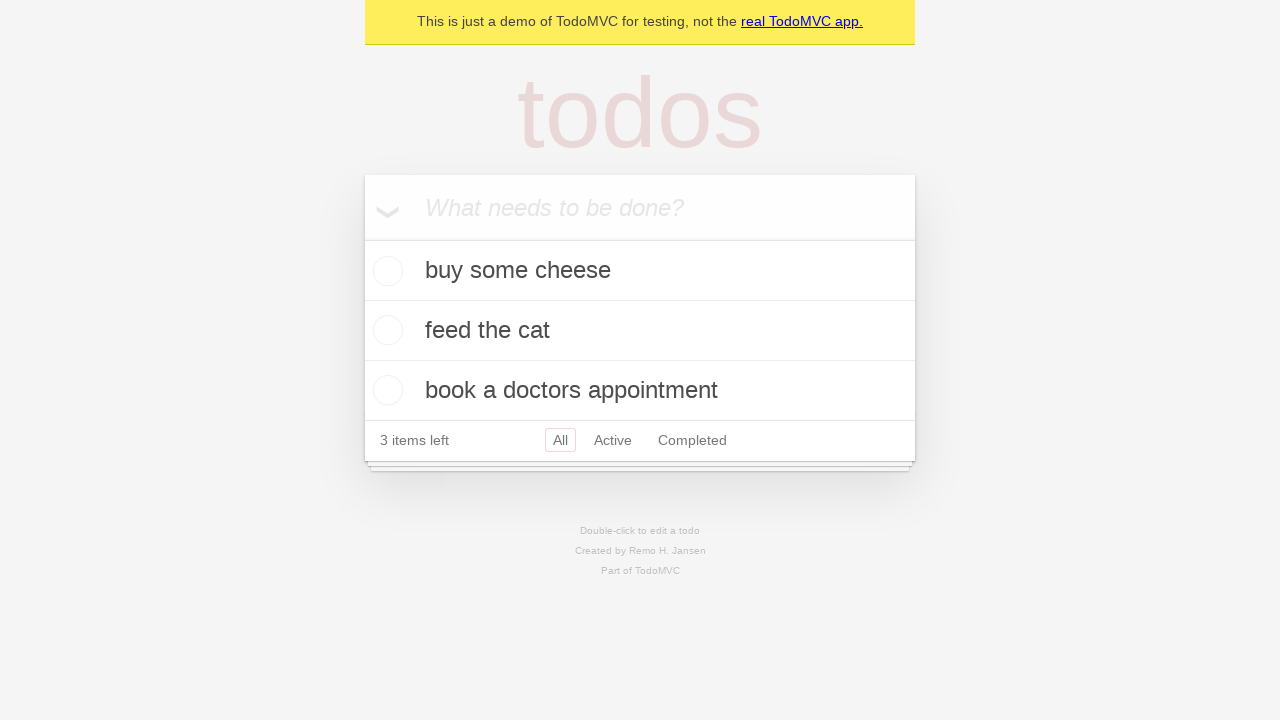

Checked toggle-all checkbox to mark all todos as completed at (362, 238) on .toggle-all
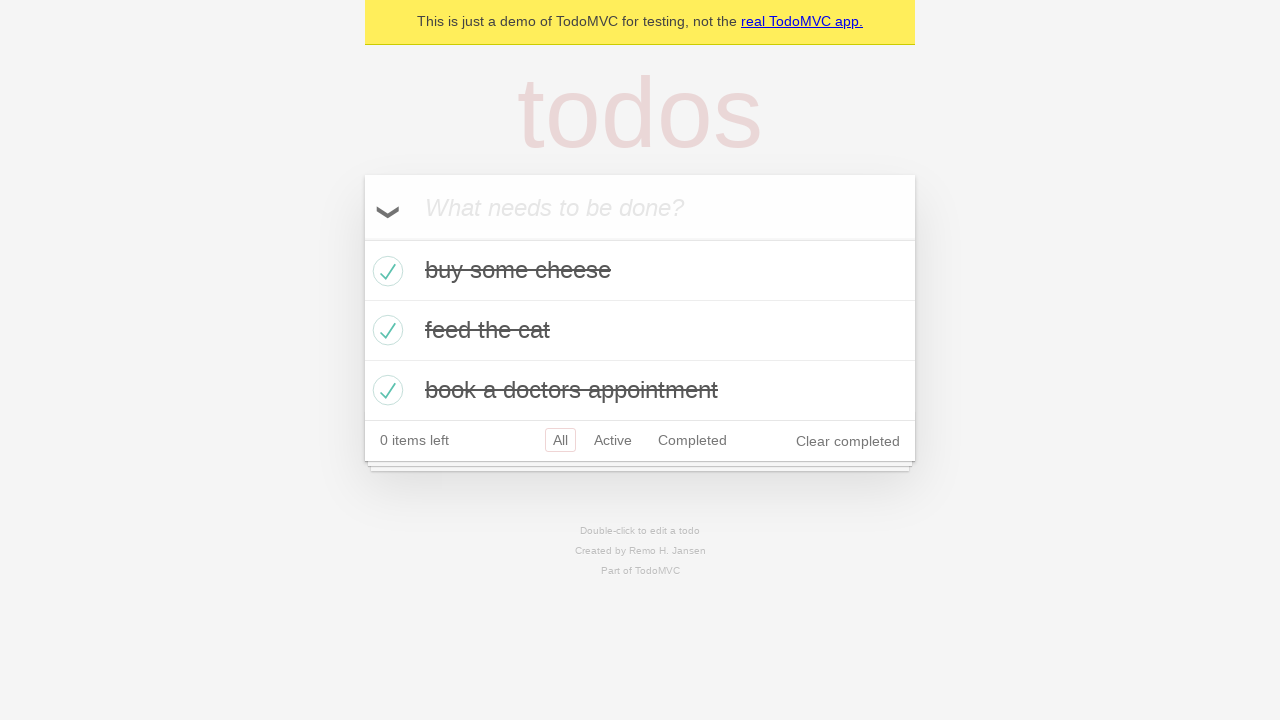

Selected first todo item
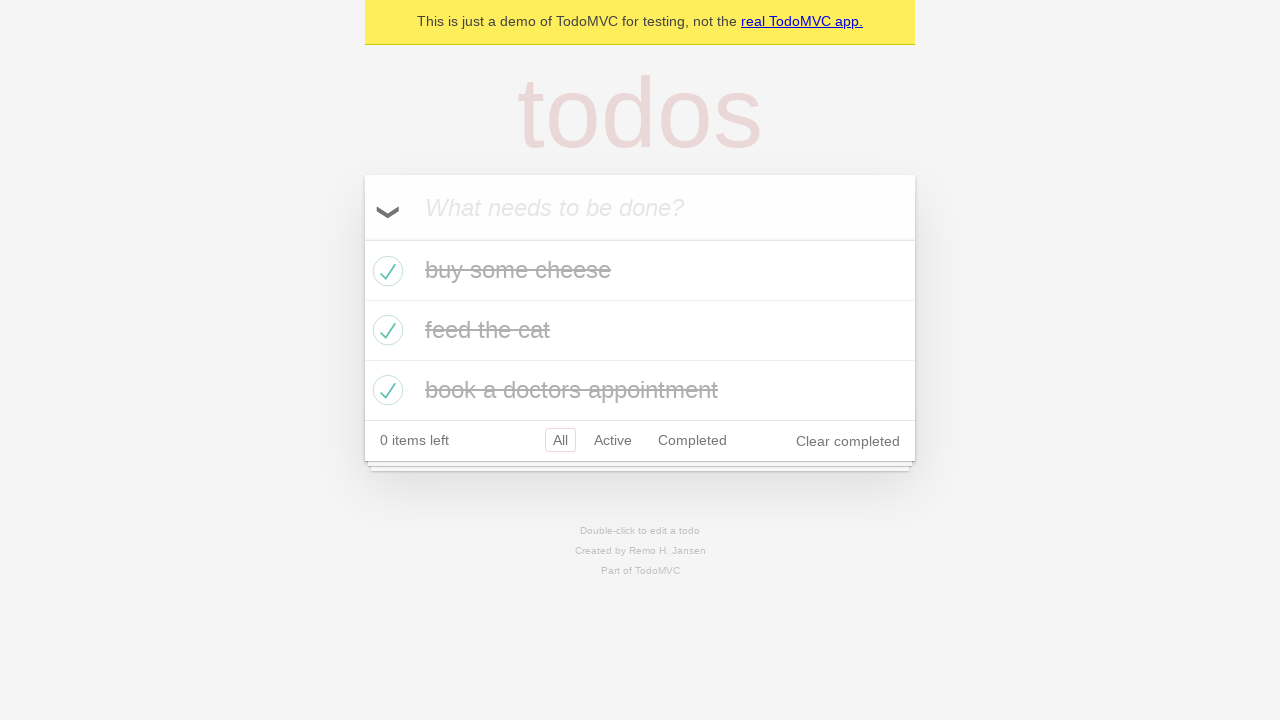

Unchecked first todo - toggle-all should now be unchecked at (385, 271) on .todo-list li >> nth=0 >> .toggle
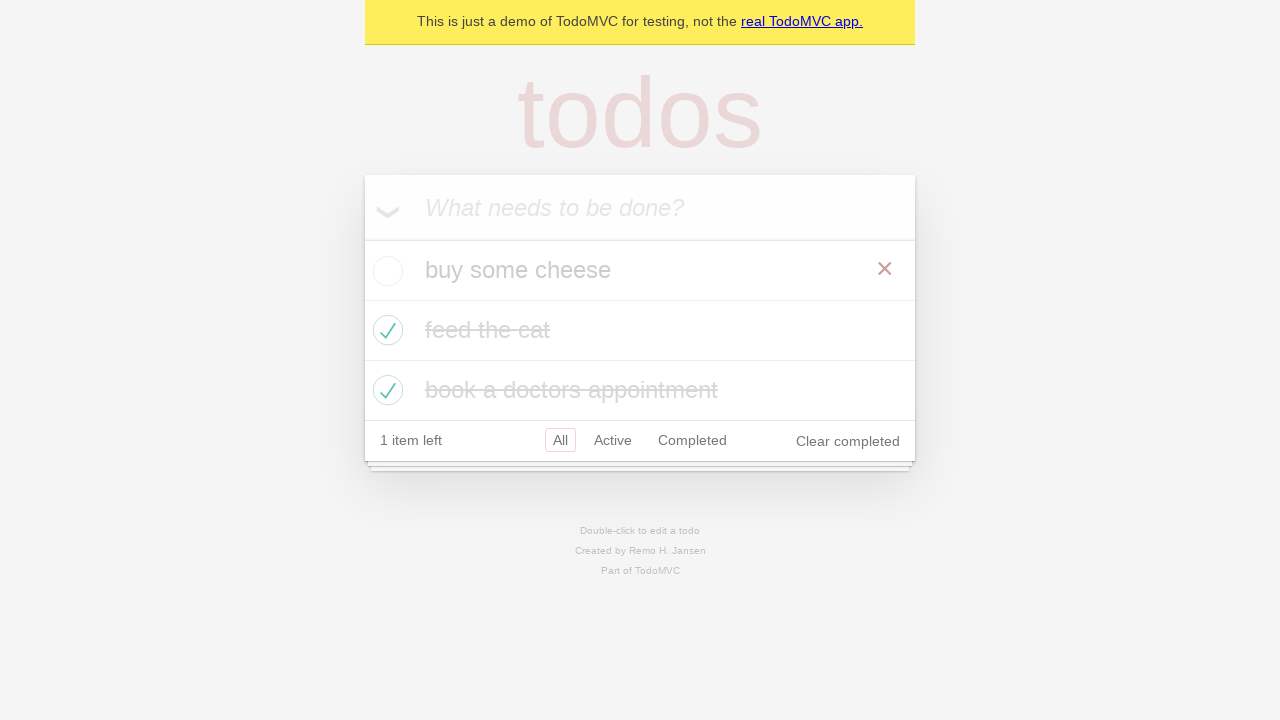

Rechecked first todo - toggle-all should now be checked again since all todos are complete at (385, 271) on .todo-list li >> nth=0 >> .toggle
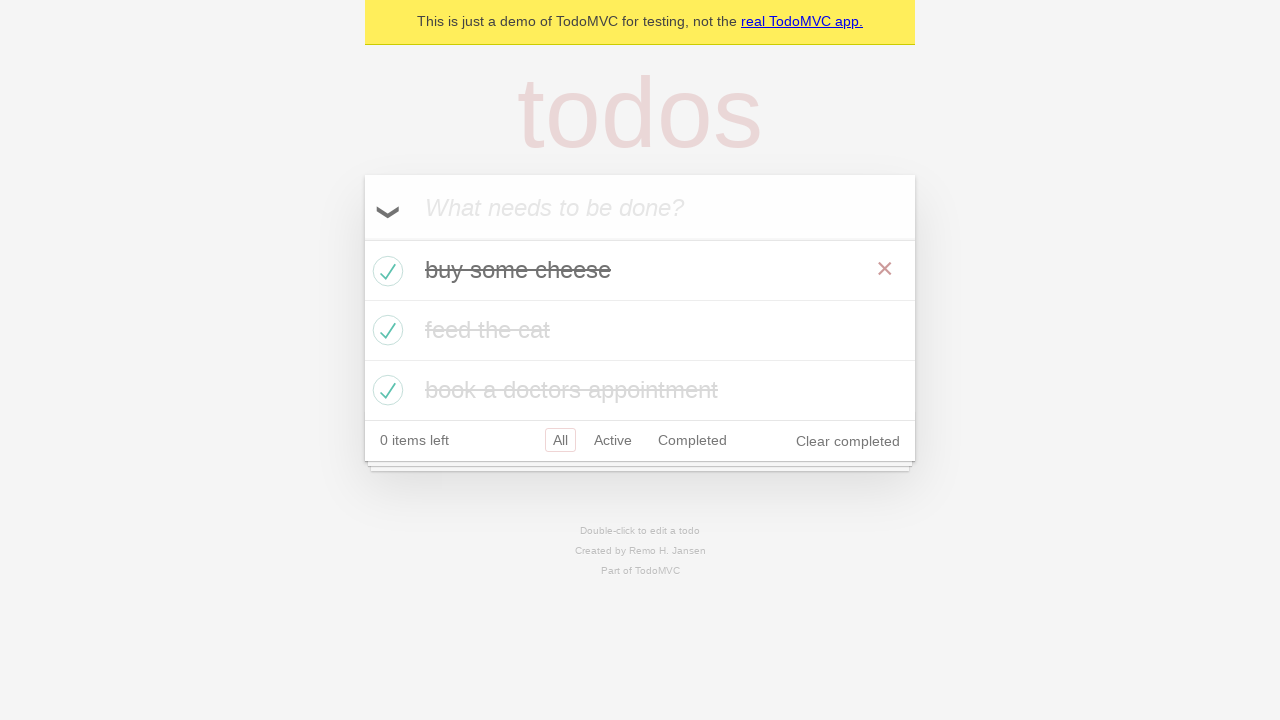

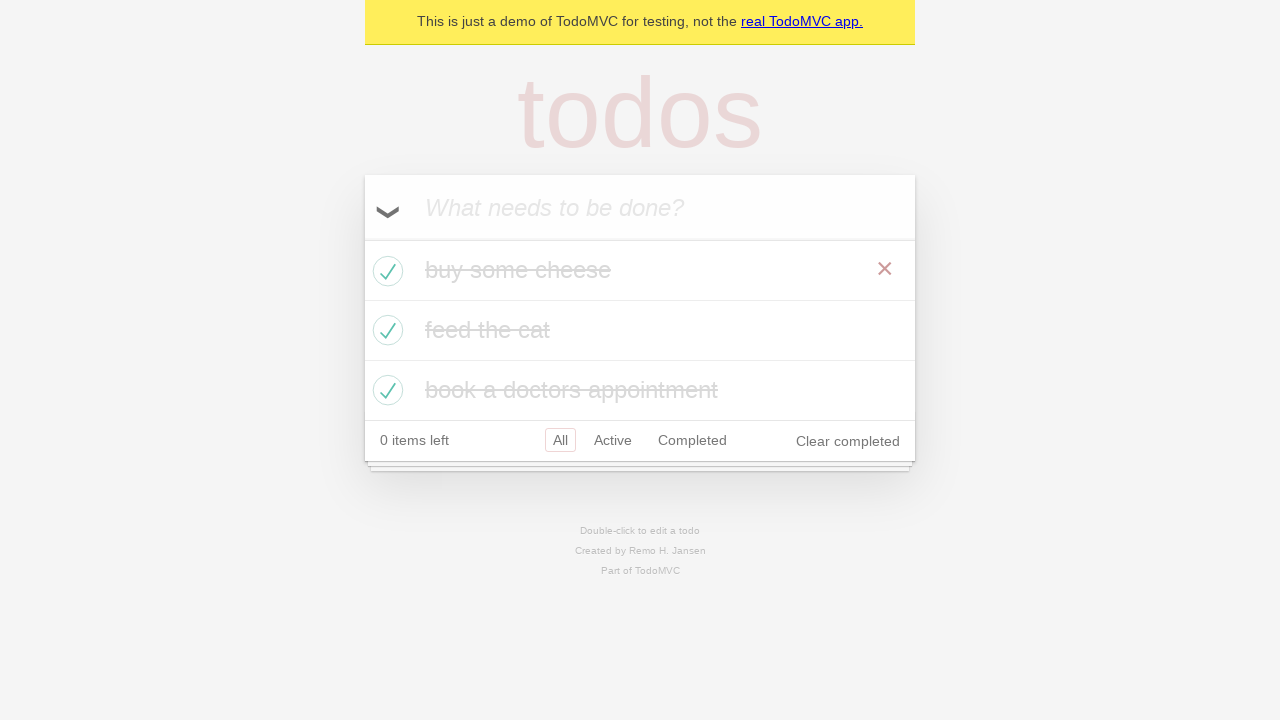